Tests A/B test opt-out by adding the opt-out cookie before navigating to the A/B test page, then verifying the page shows the opted-out version

Starting URL: http://the-internet.herokuapp.com

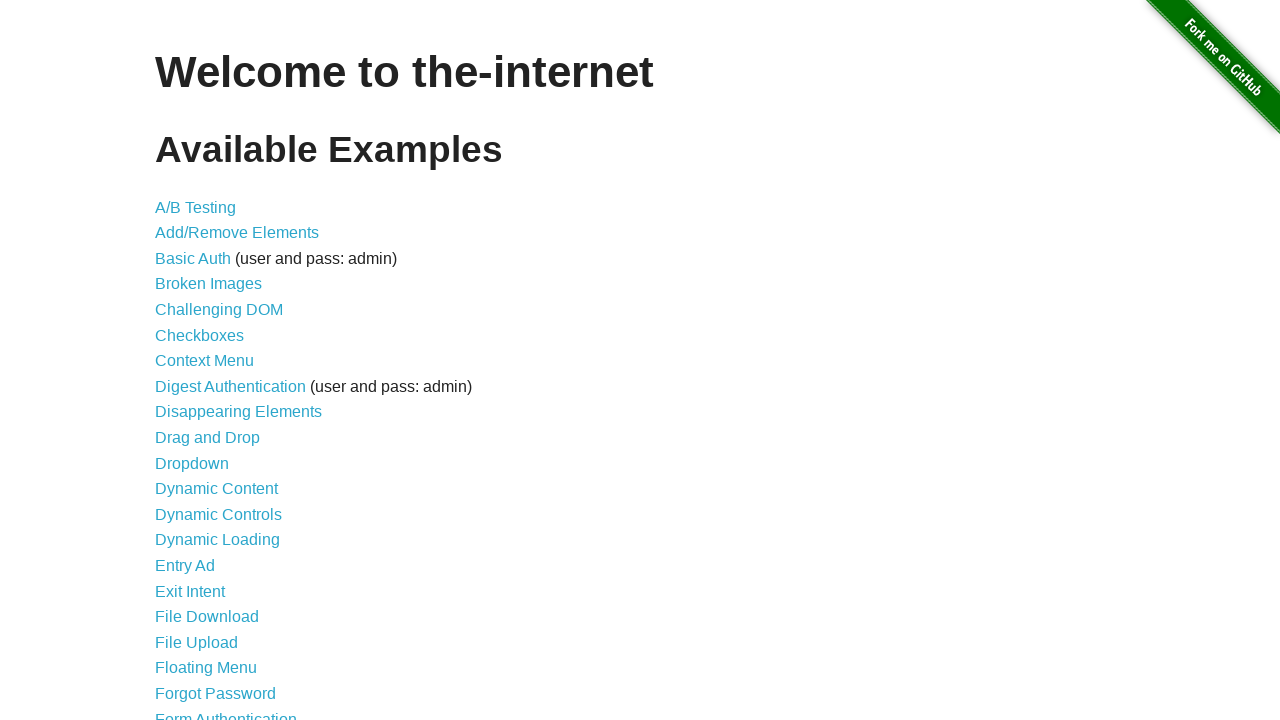

Added optimizelyOptOut cookie with value 'true' to opt out of A/B test
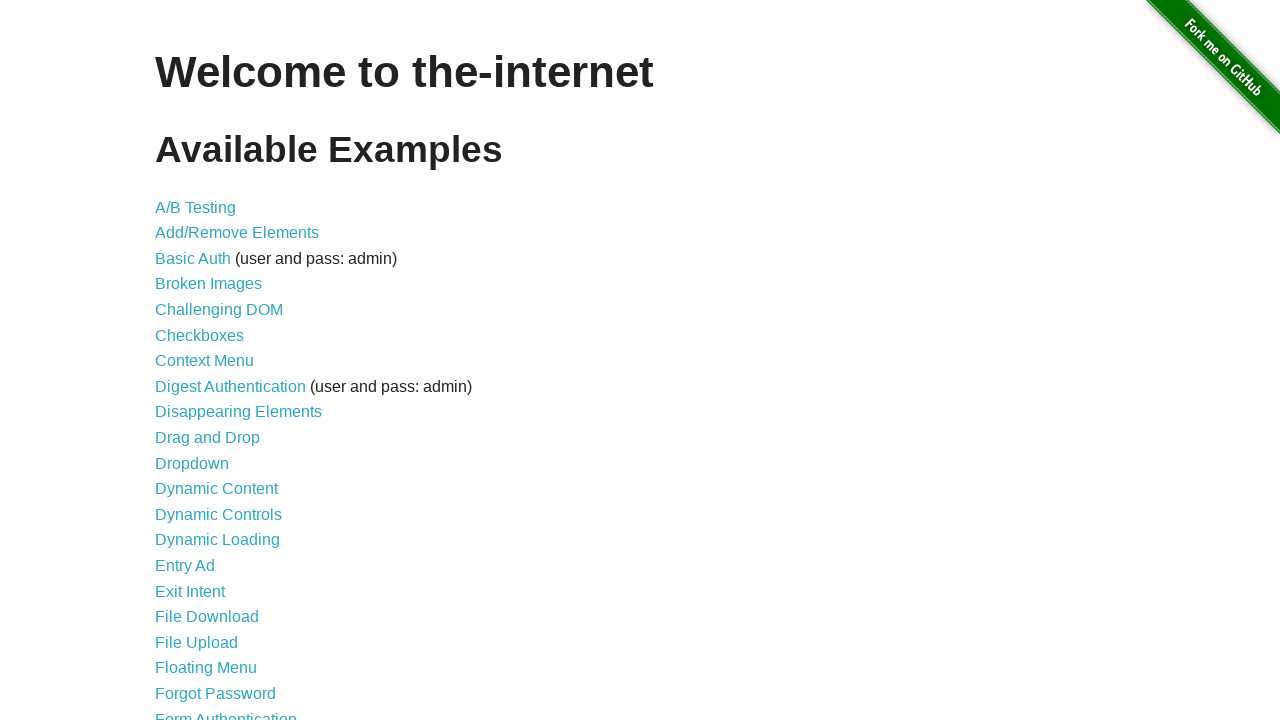

Navigated to A/B test page
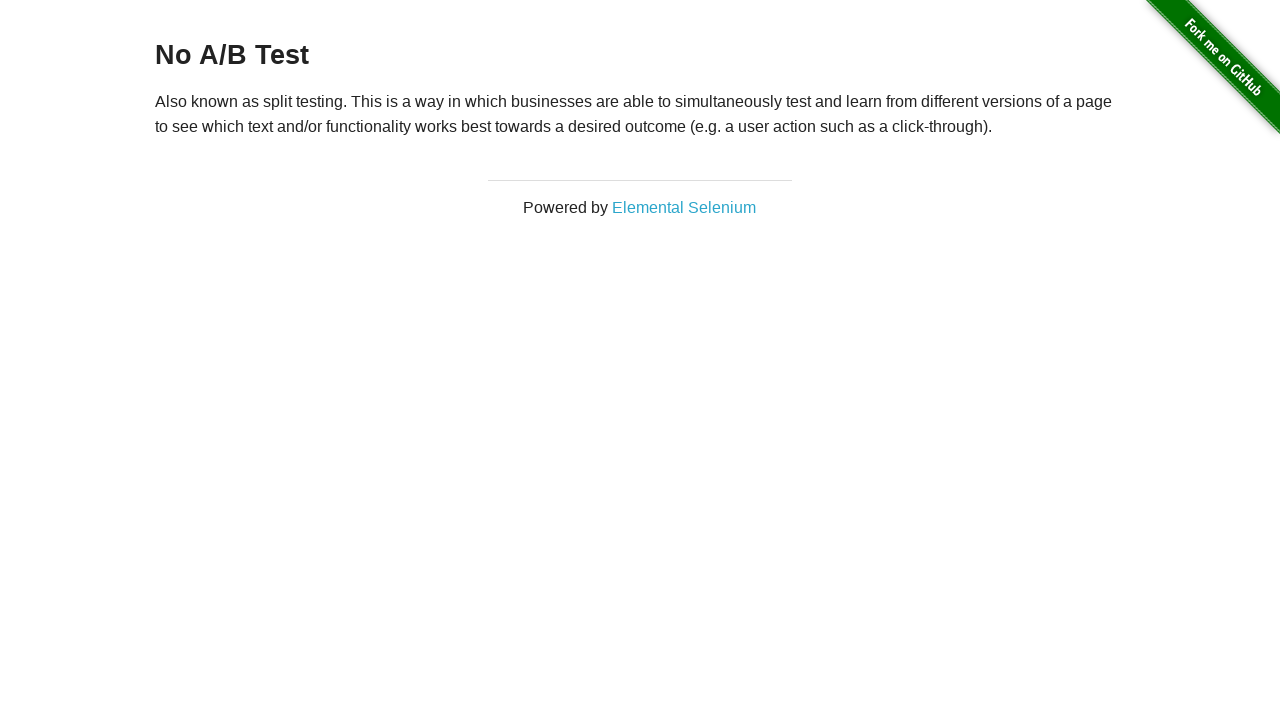

Waited for h3 heading element to load
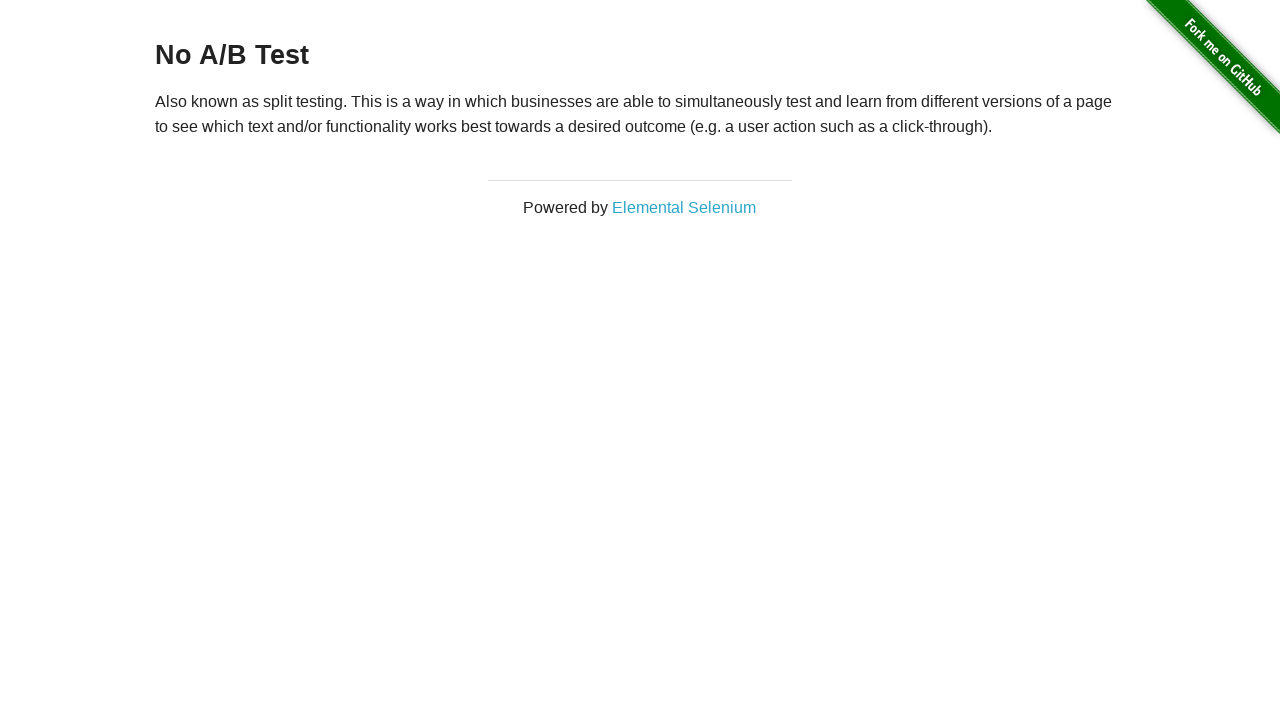

Retrieved heading text: 'No A/B Test'
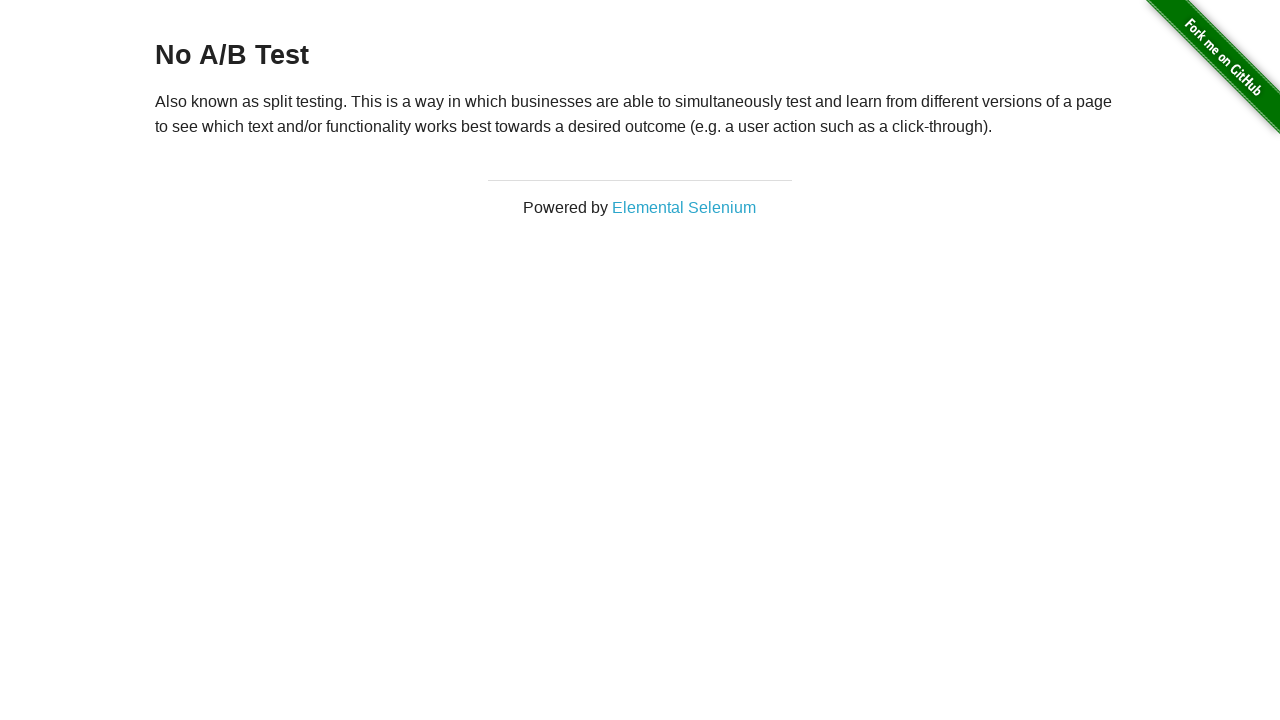

Verified heading displays 'No A/B Test' — opt-out cookie successfully prevented A/B test assignment
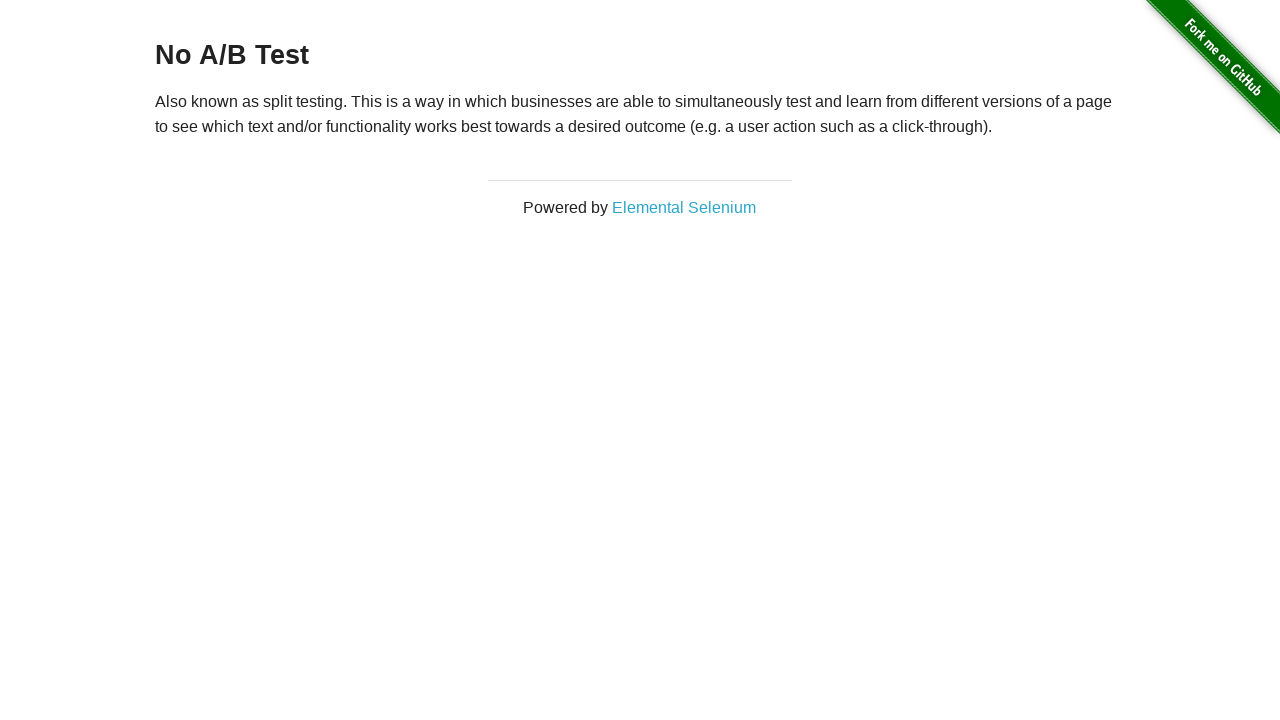

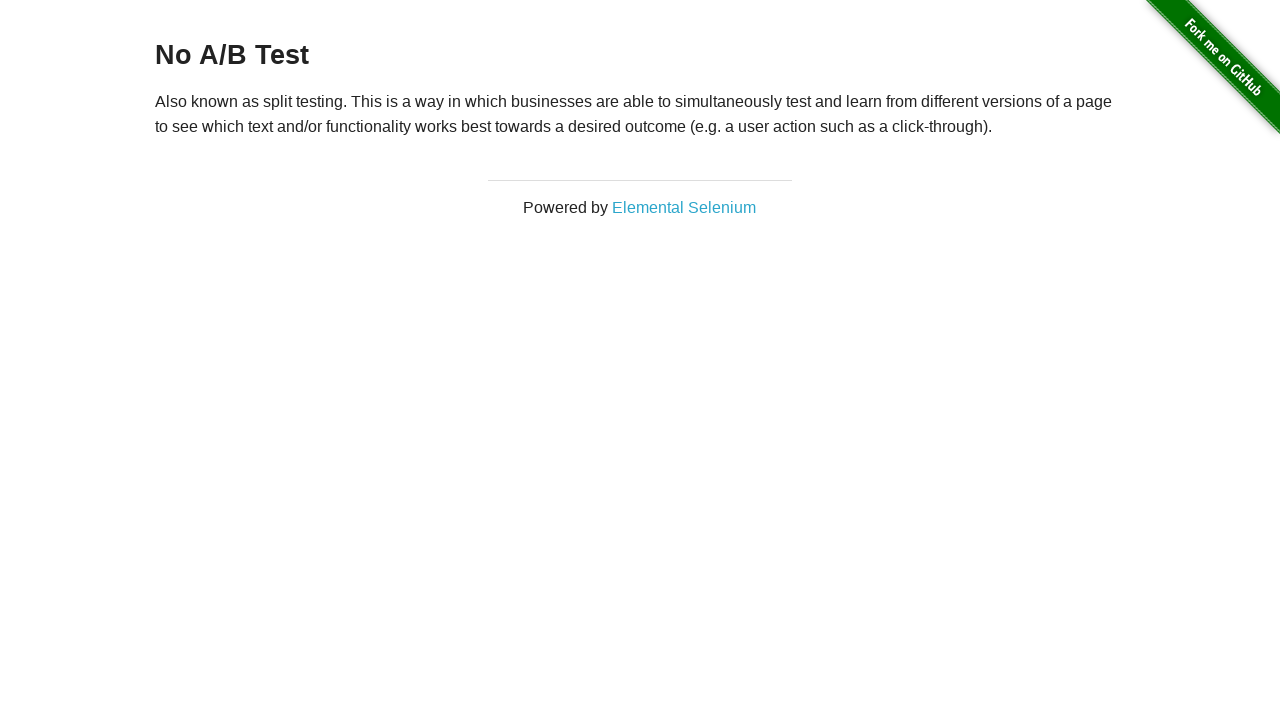